Tests dropdown selection functionality by selecting options using different methods (by visible text, value, and index)

Starting URL: https://demoqa.com/select-menu

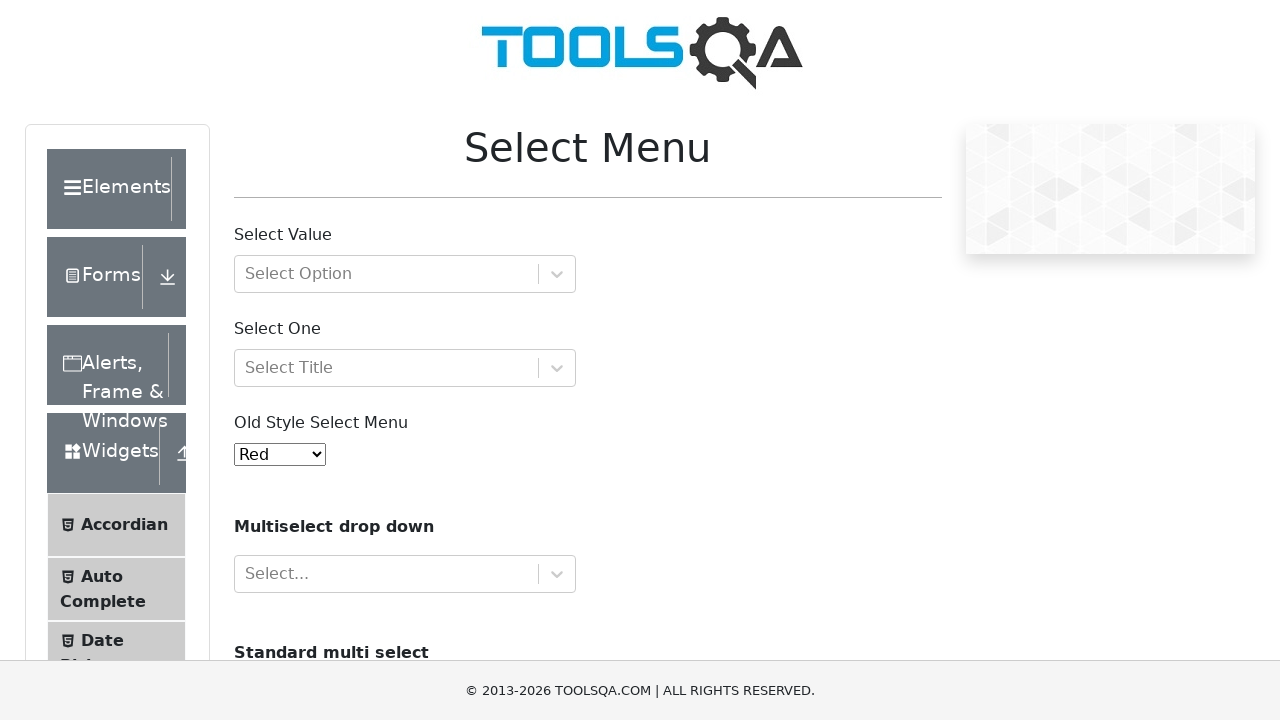

Scrolled down 300 pixels to make dropdown visible
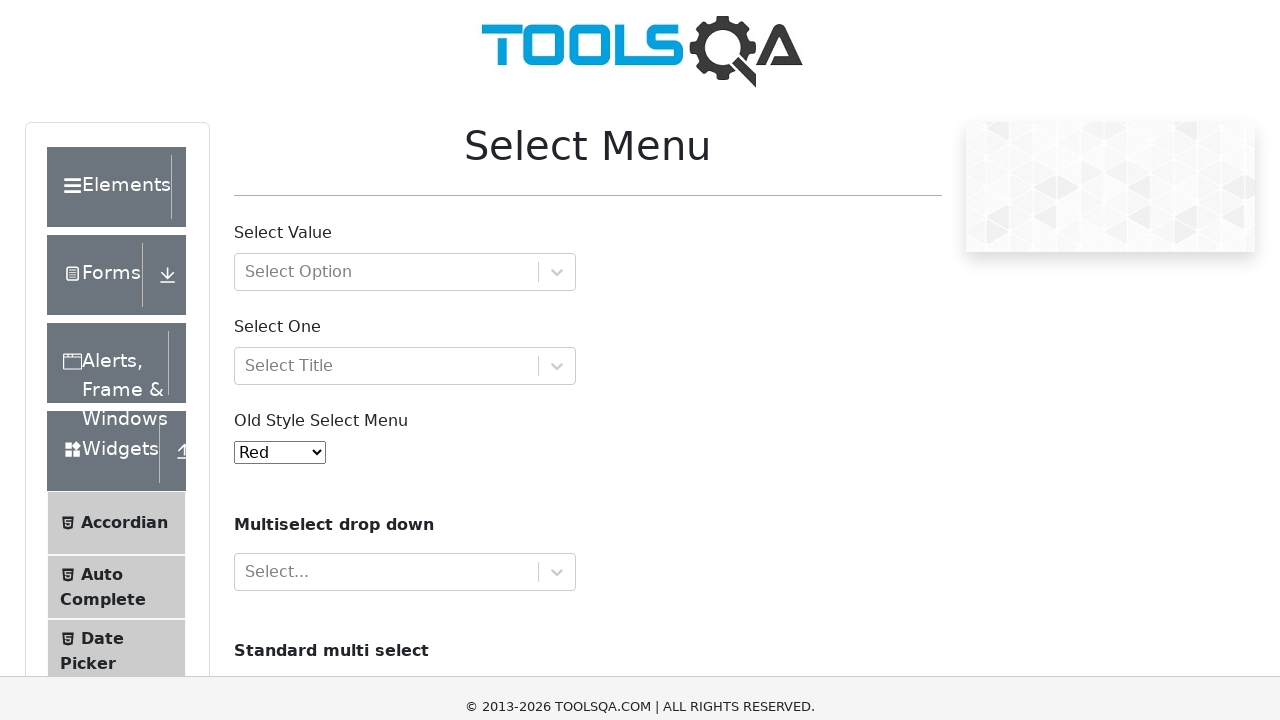

Selected dropdown option by visible text 'Yellow' on #oldSelectMenu
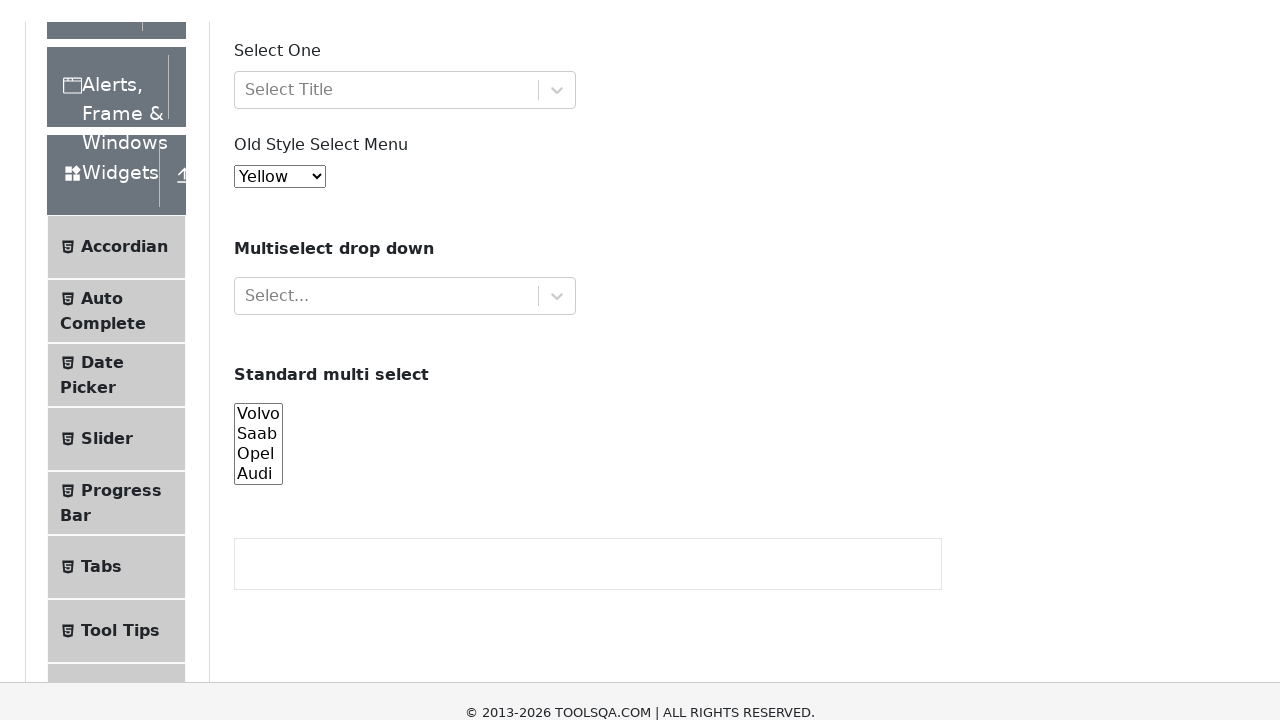

Selected dropdown option by value '2' on #oldSelectMenu
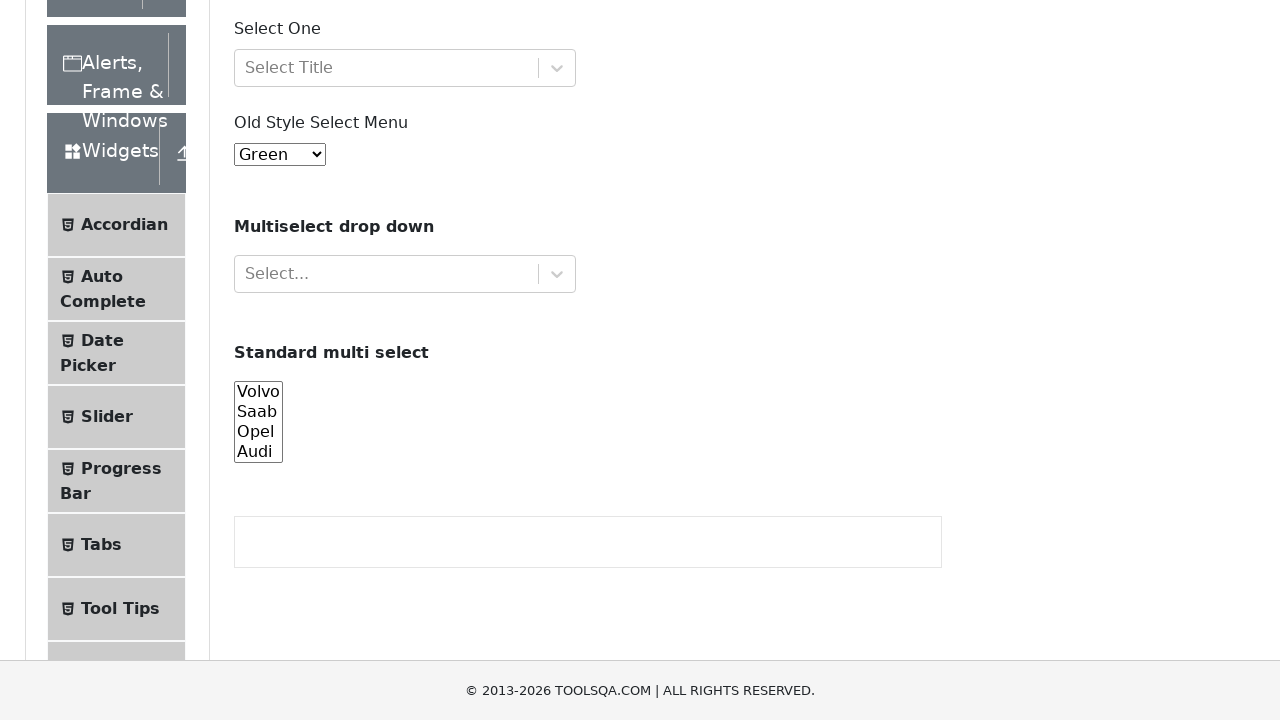

Selected dropdown option by index 1 on #oldSelectMenu
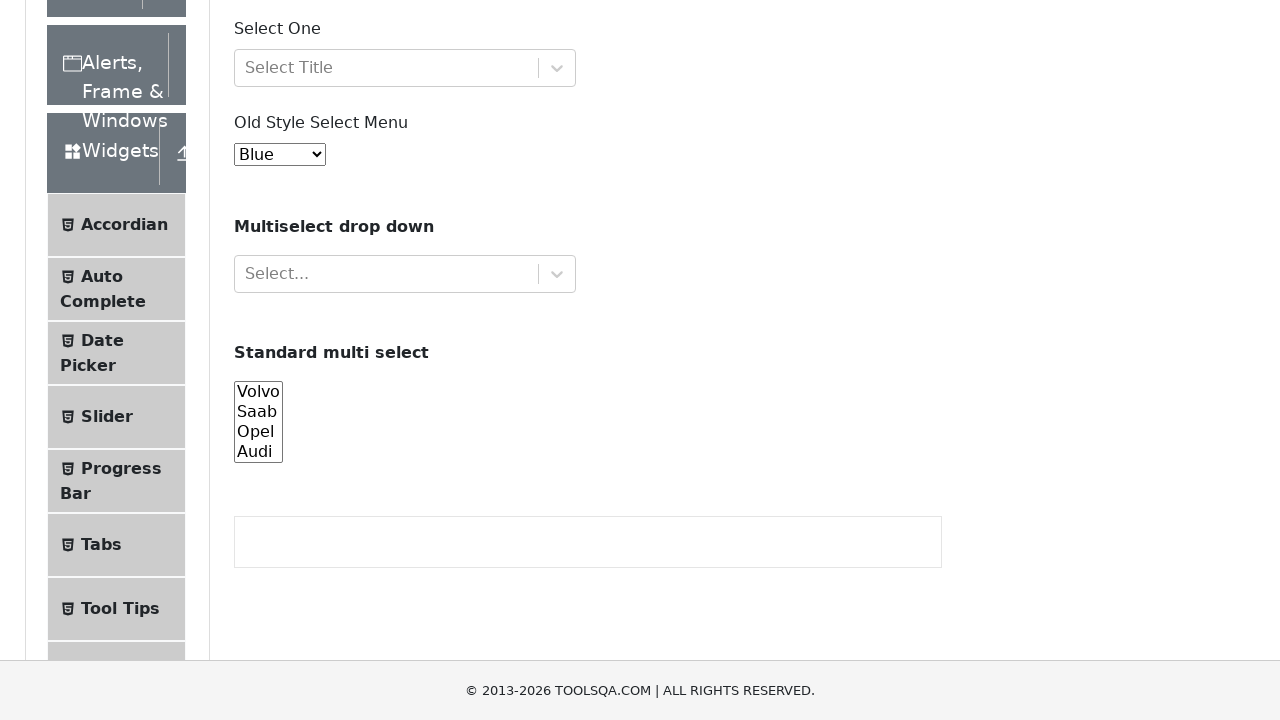

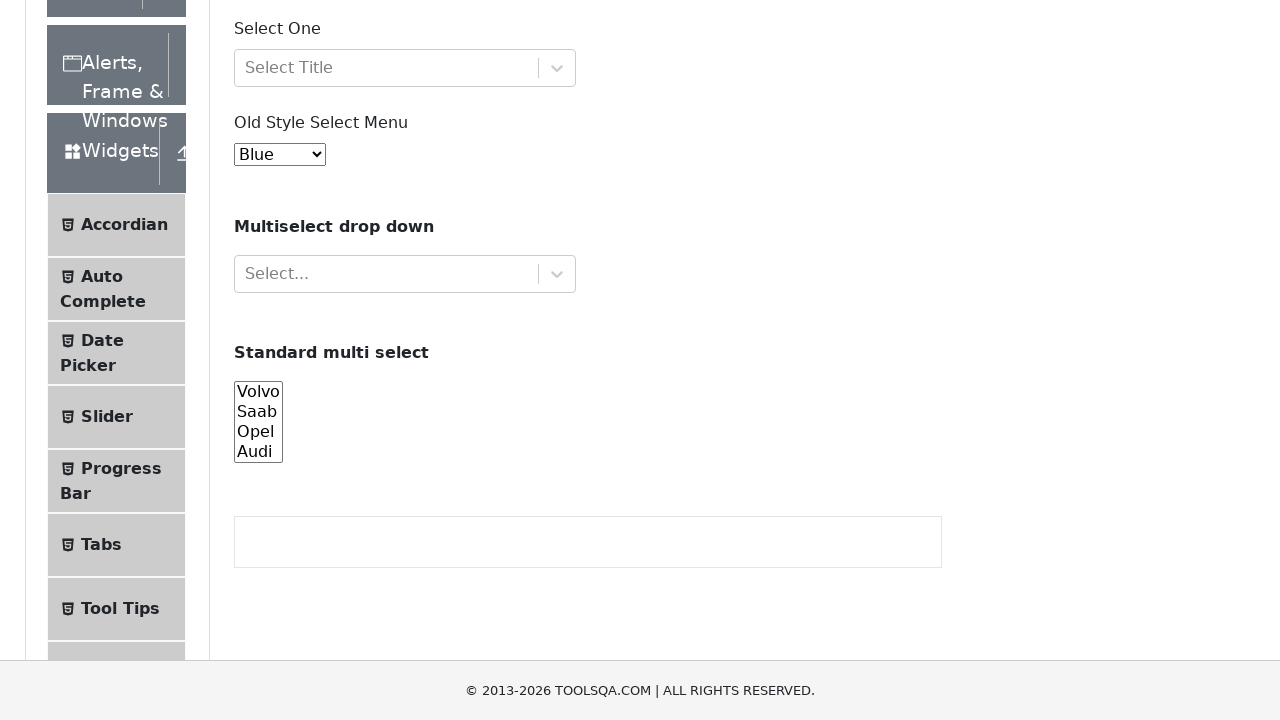